Tests fluent wait functionality by clicking a button and waiting for a new button element to appear with custom polling intervals

Starting URL: https://www.leafground.com/waits.xhtml

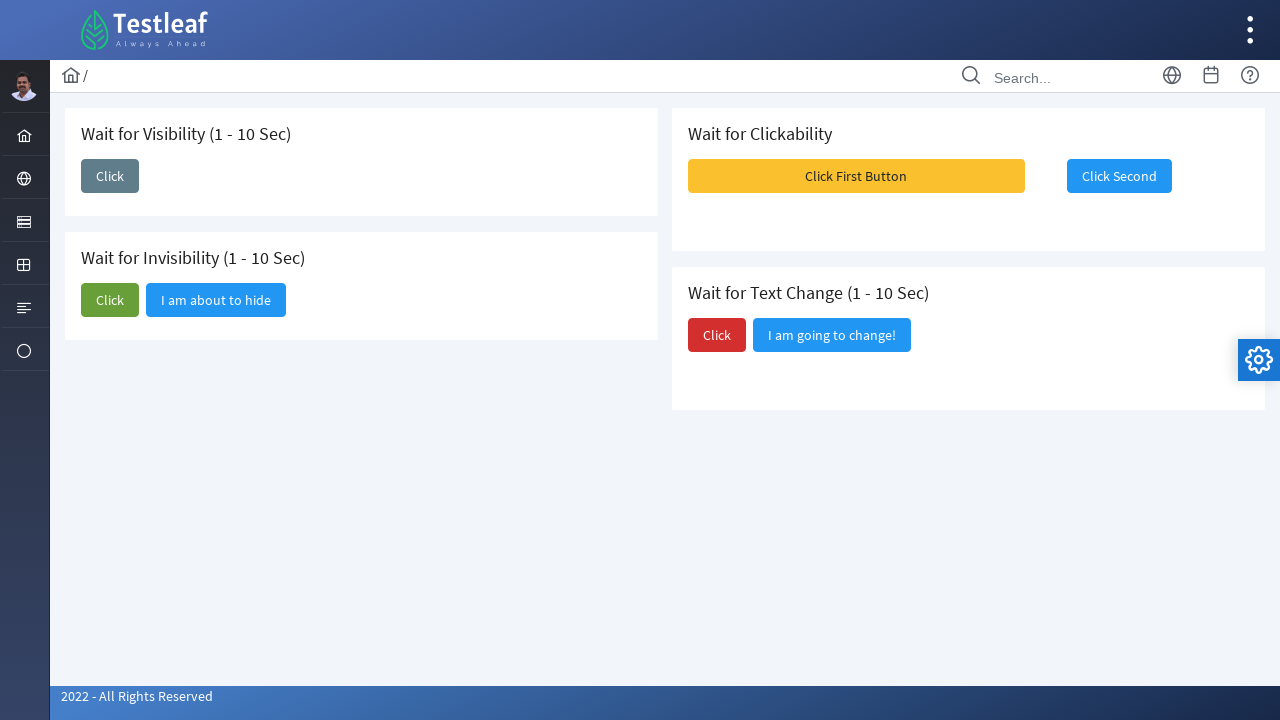

Clicked button to trigger new element appearance at (110, 176) on button#j_idt87\:j_idt89
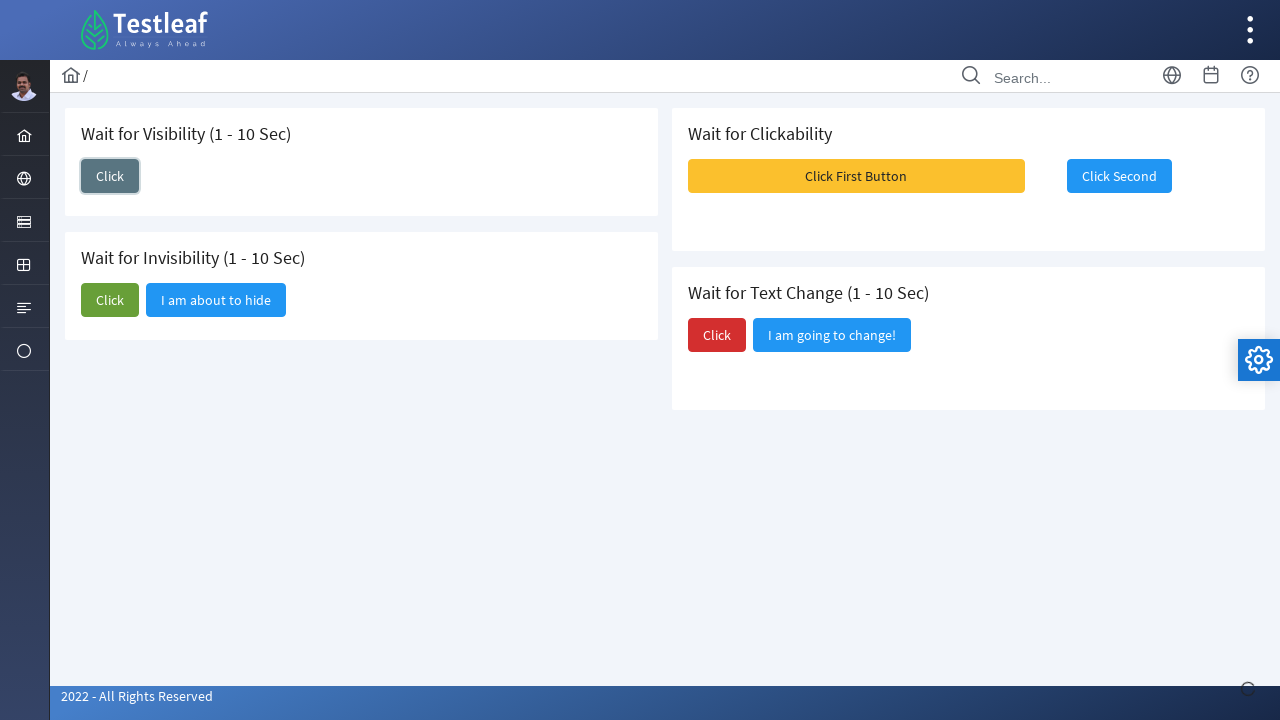

New button element appeared after fluent wait with custom polling interval
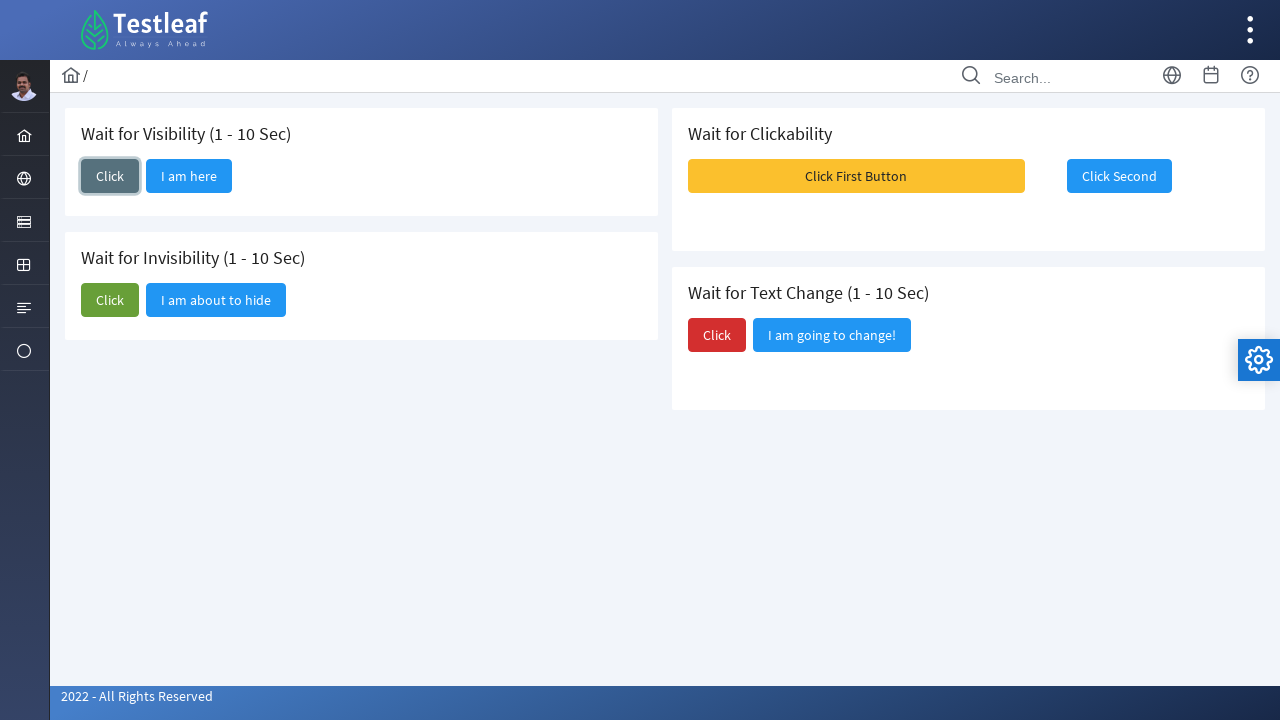

Retrieved new button text: I am here
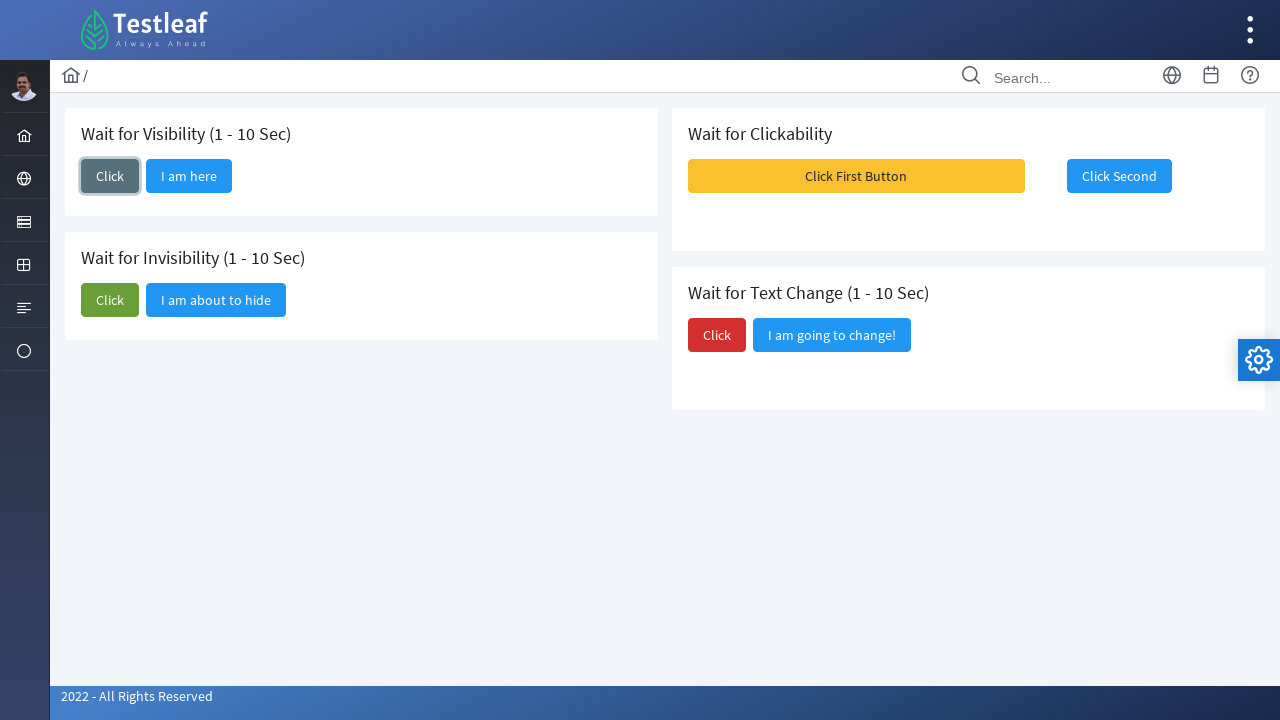

Printed new button text: I am here
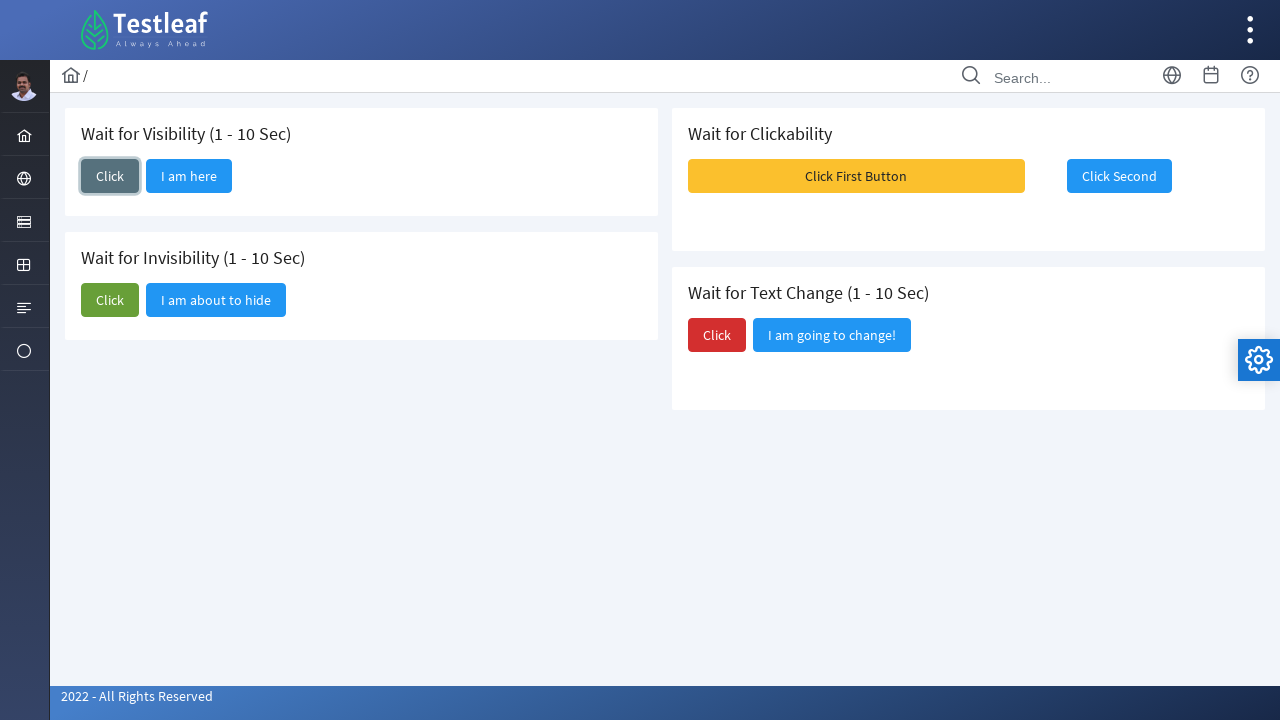

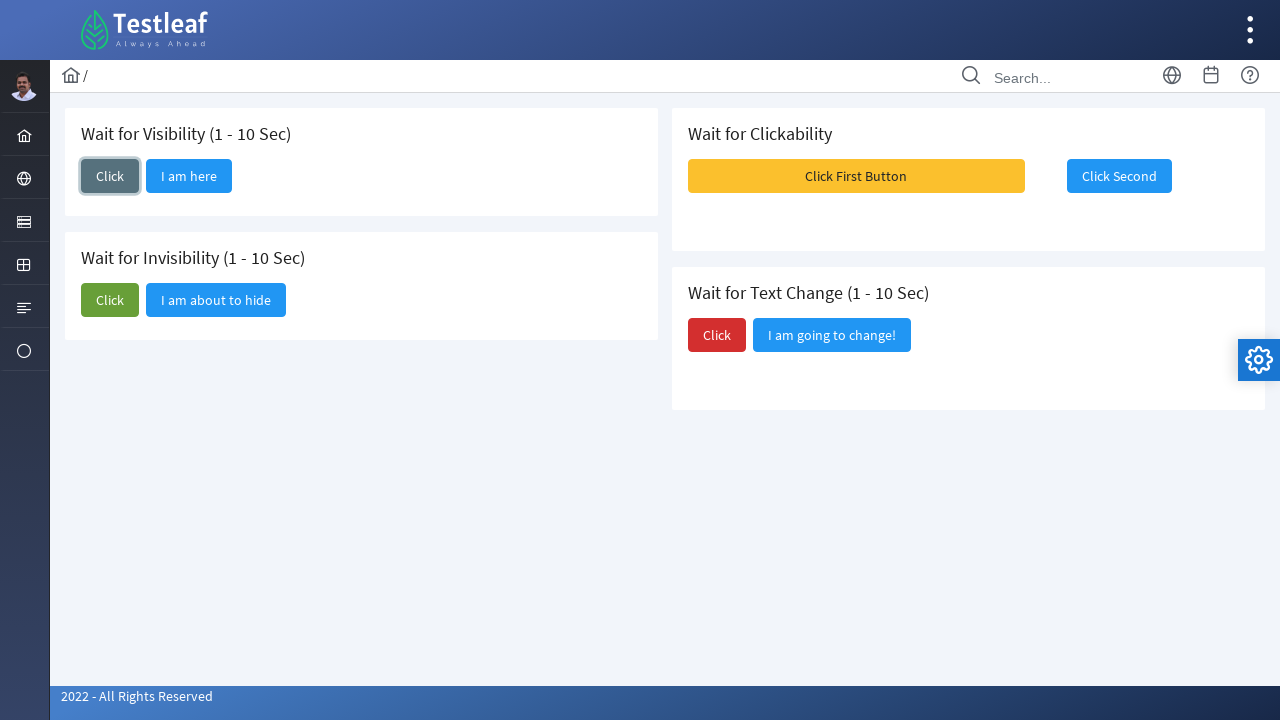